Tests dropdown menu functionality by clicking on a select dropdown and selecting a specific option (Albania) by index

Starting URL: https://www.globalsqa.com/demo-site/select-dropdown-menu/

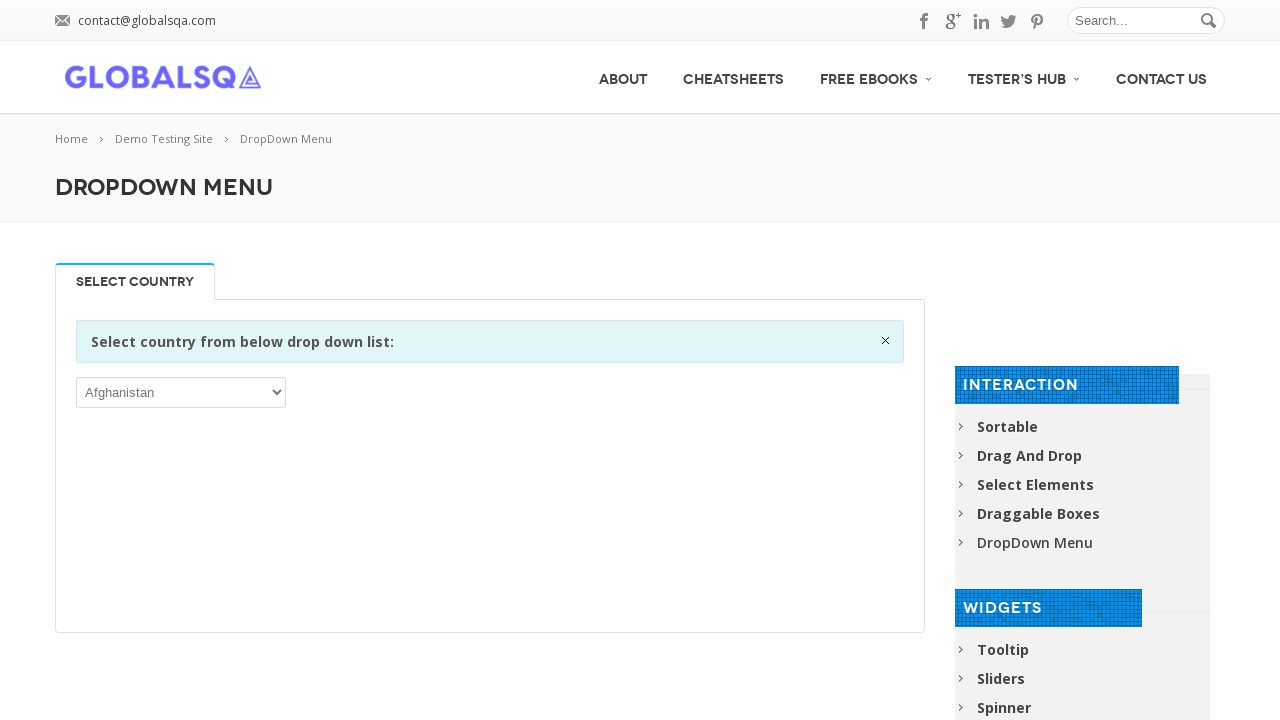

Navigated to dropdown menu demo page
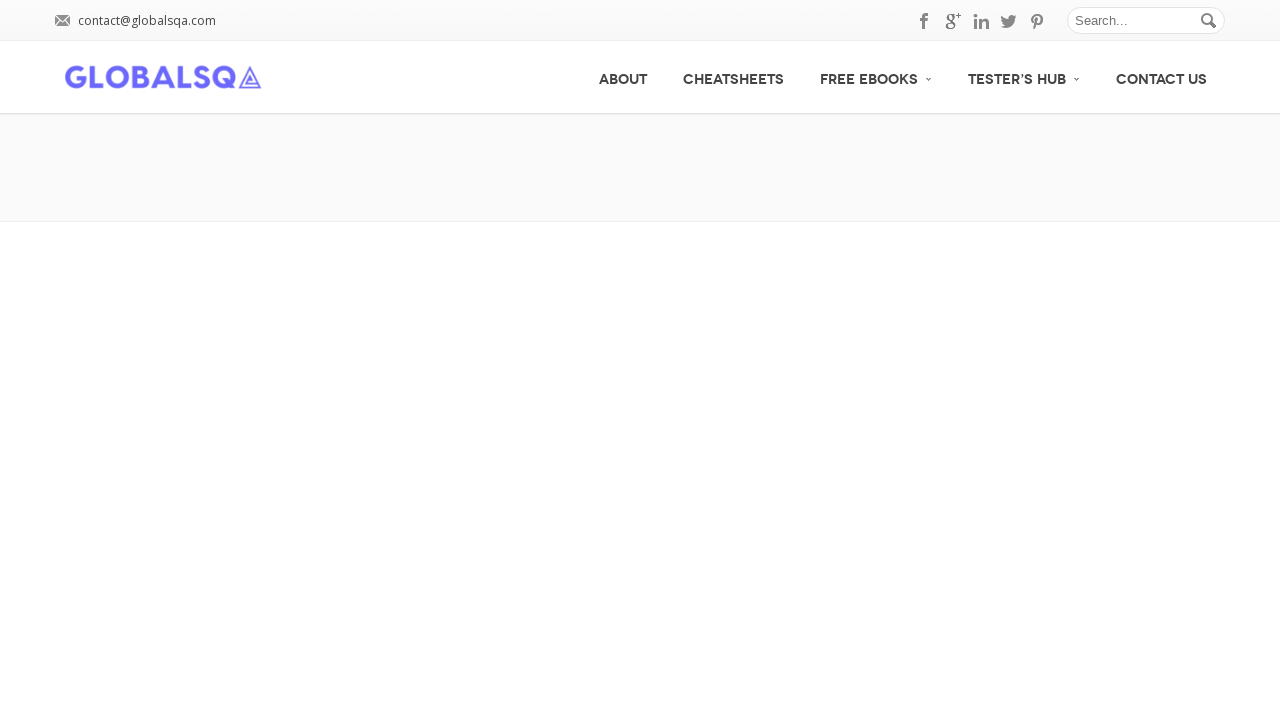

Clicked on the select dropdown menu at (181, 392) on (//select)[1]
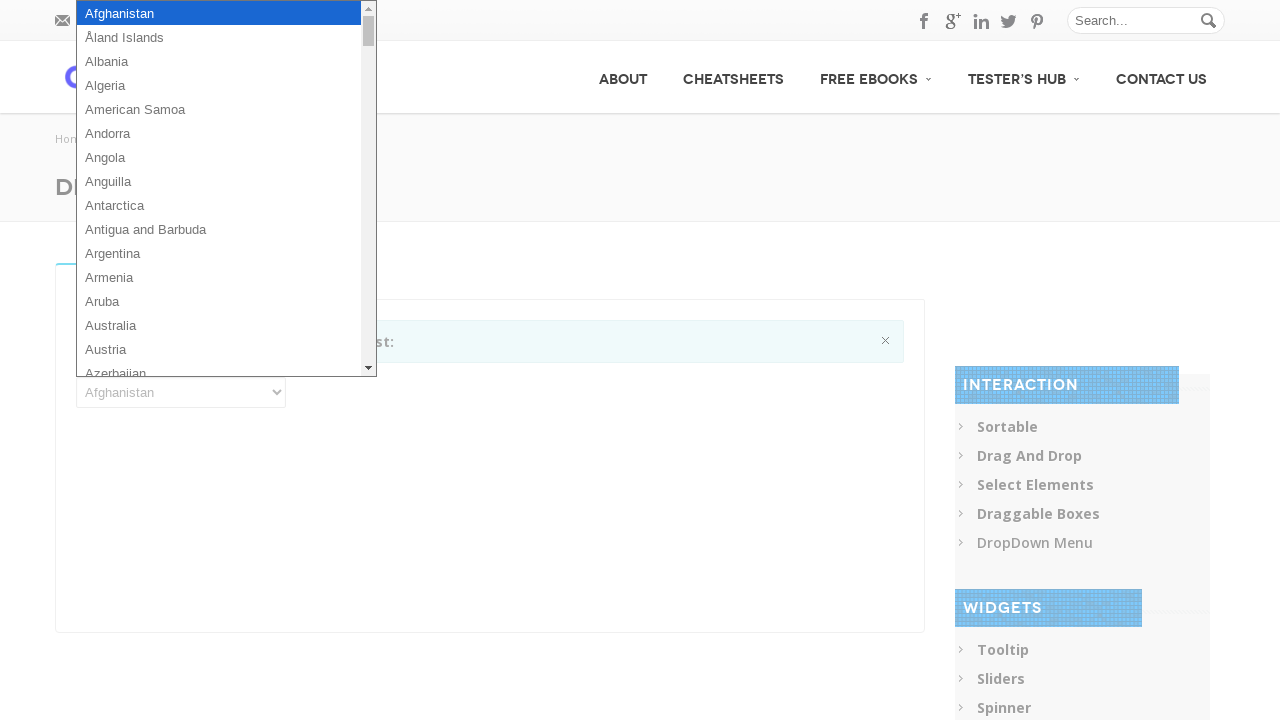

Selected Albania option by index 2 on (//select)[1]
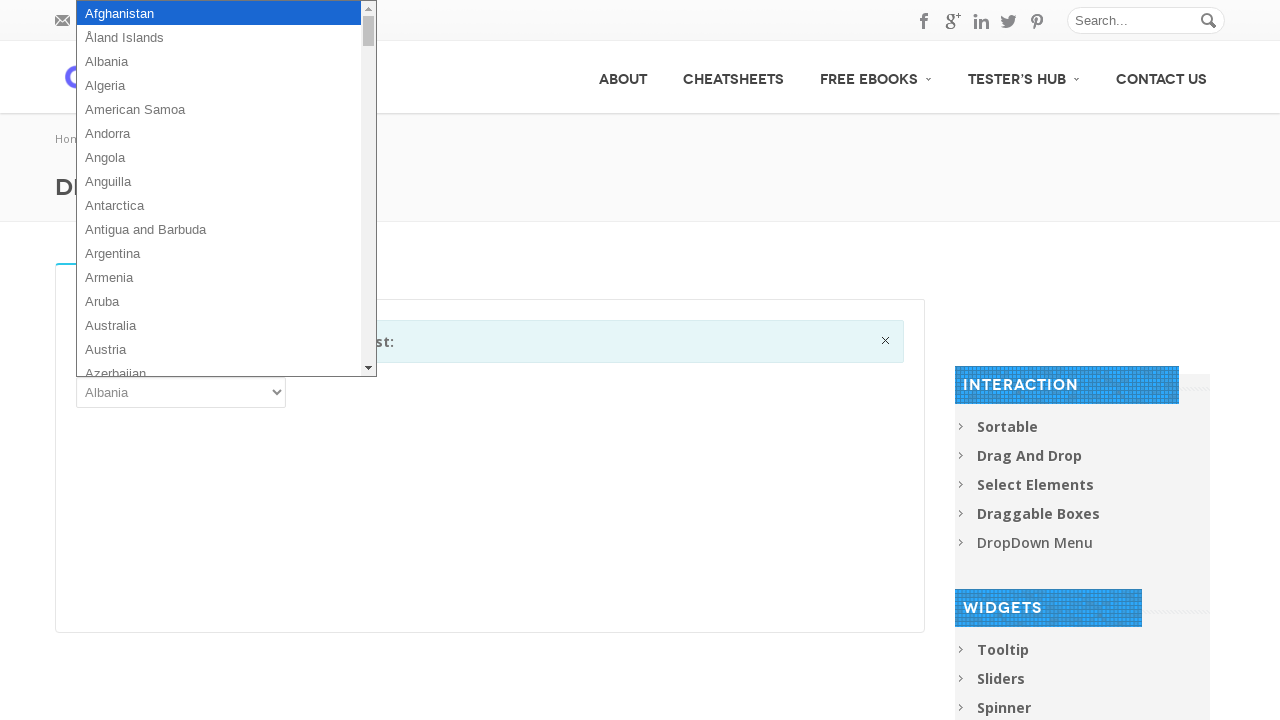

Retrieved selected value: ALB
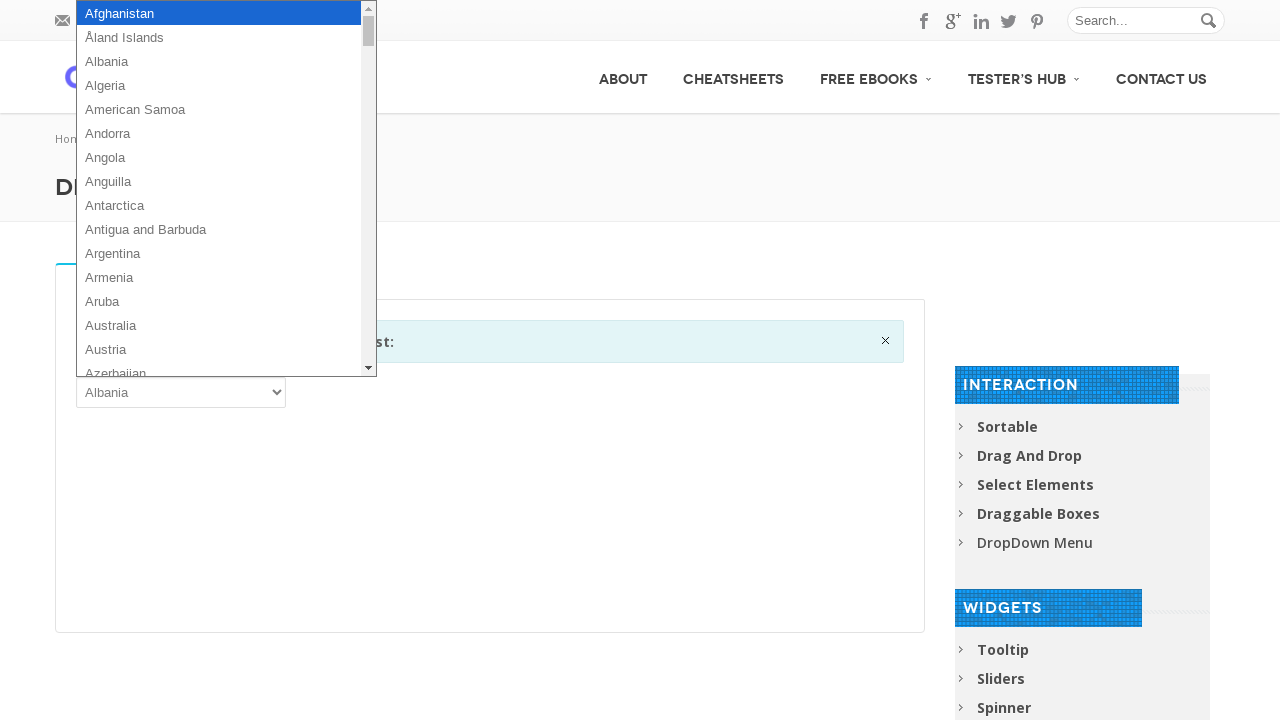

Waited 500ms to ensure selection is complete
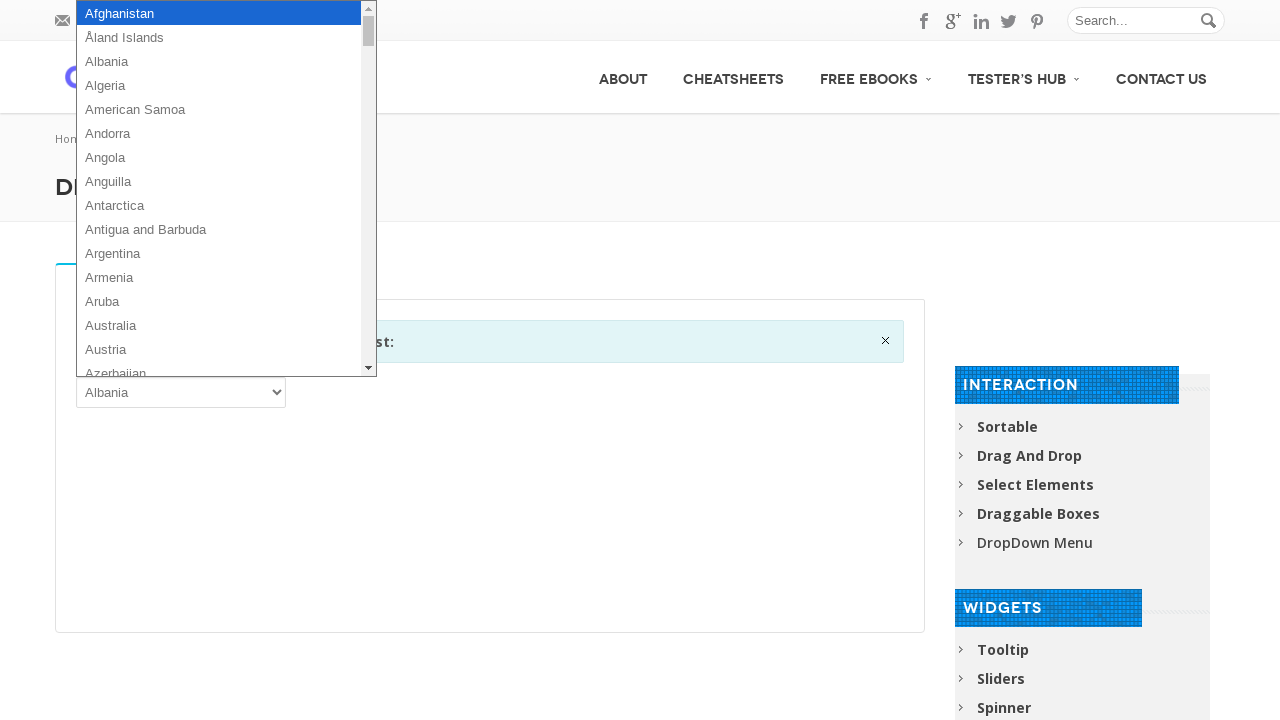

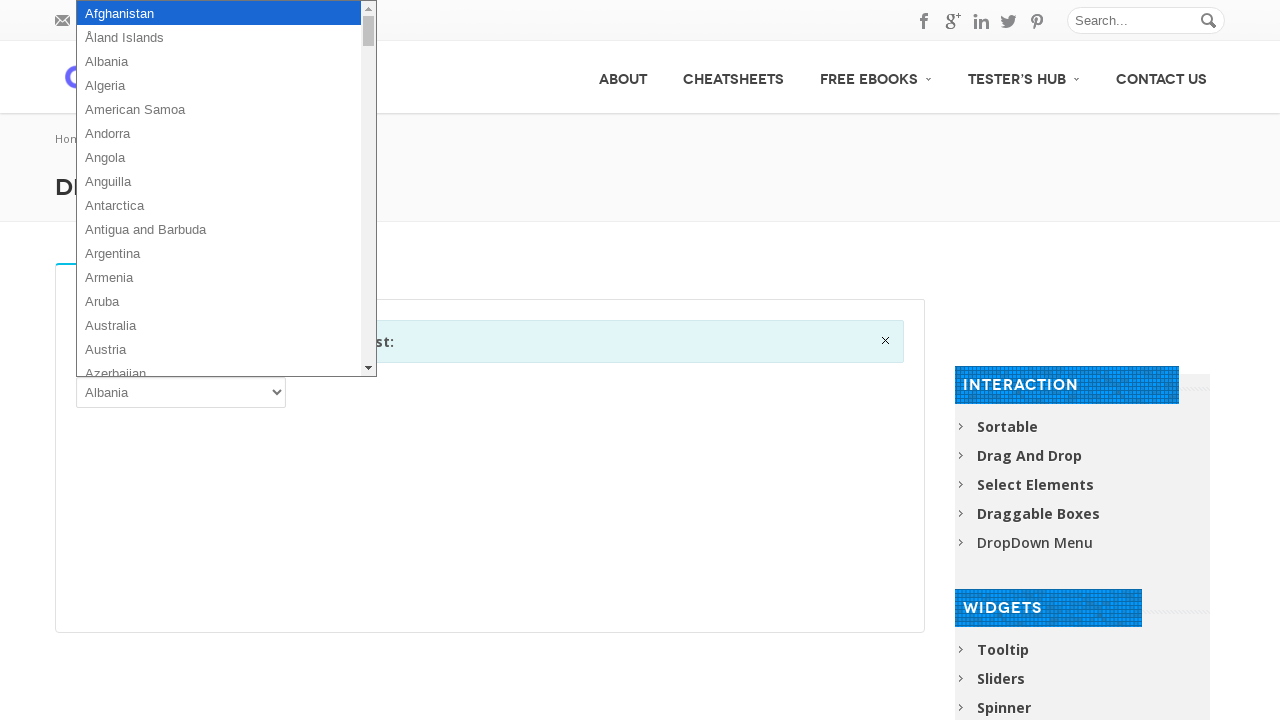